Clicks four buttons in sequence by their IDs and verifies that the success message appears

Starting URL: https://testpages.eviltester.com/styled/dynamic-buttons-simple.html

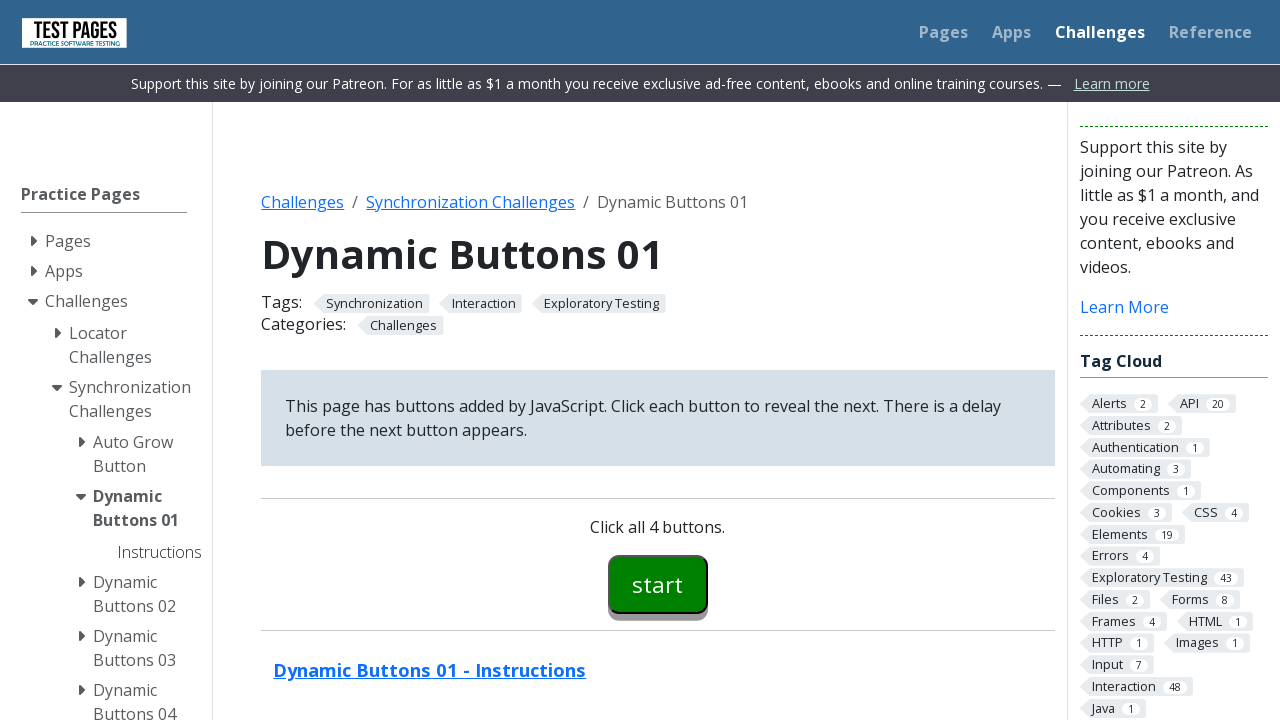

Navigated to dynamic buttons test page
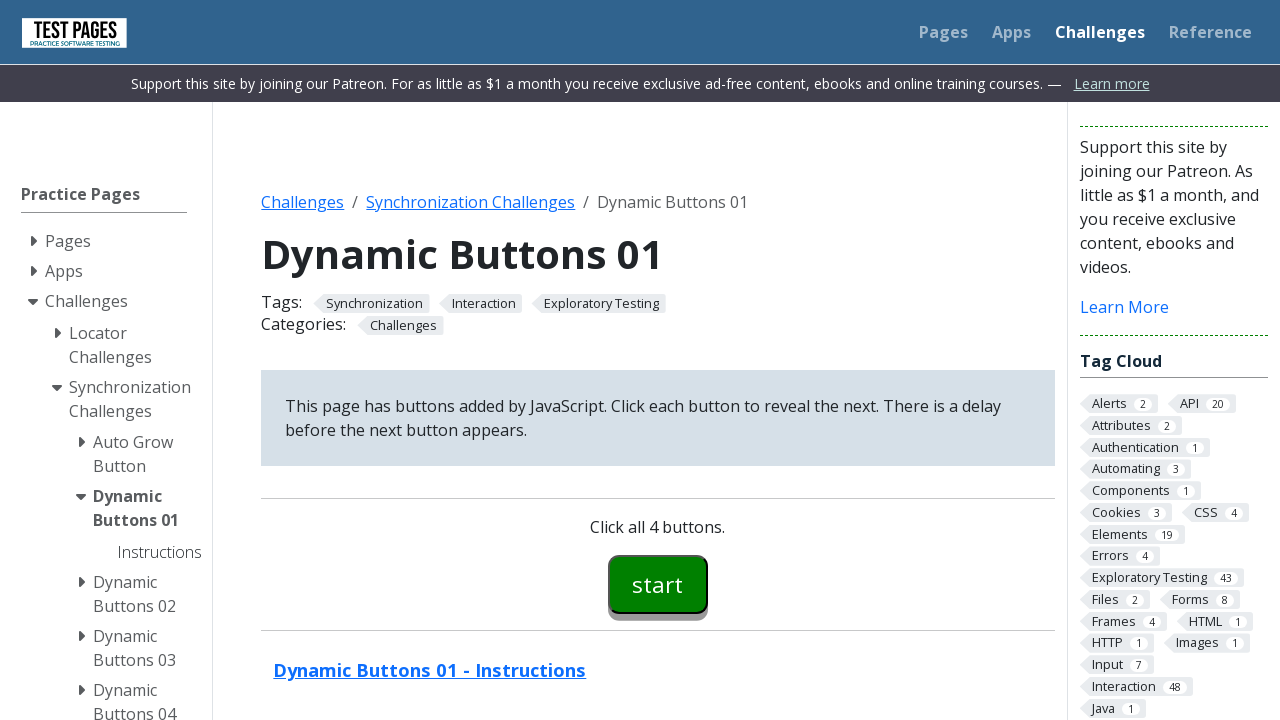

Clicked button00 at (658, 584) on #button00
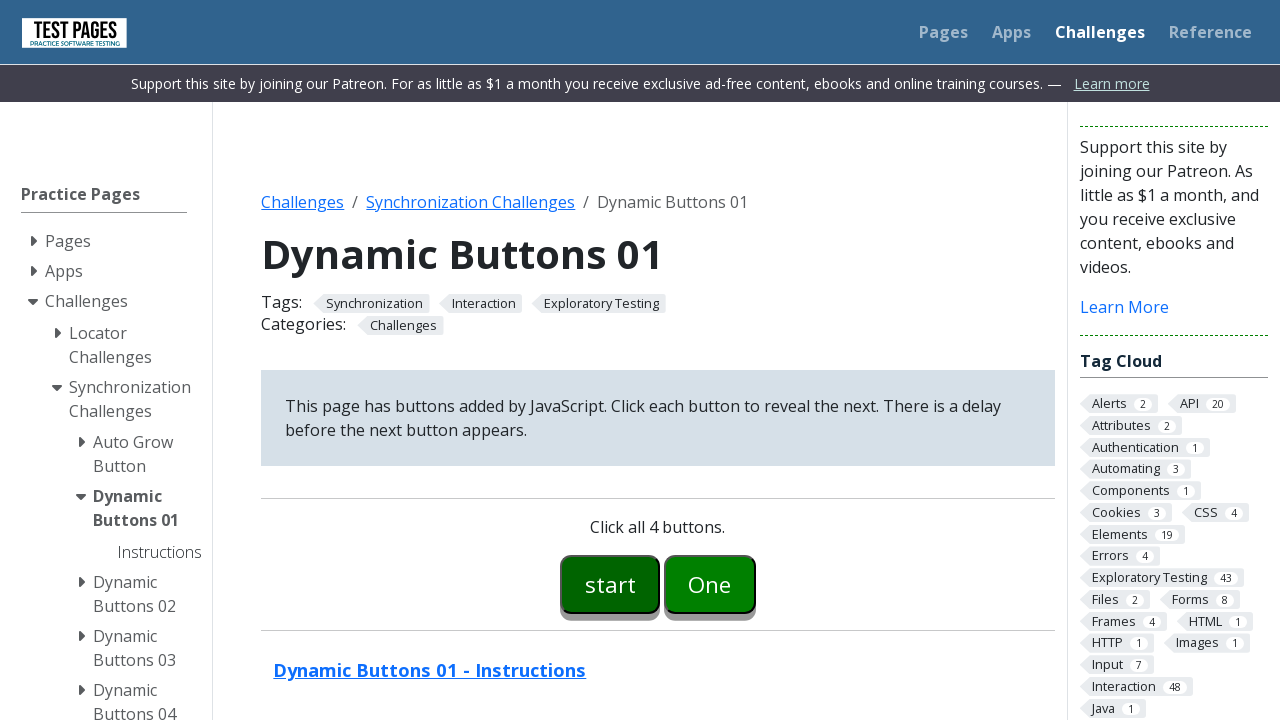

Clicked button01 at (710, 584) on #button01
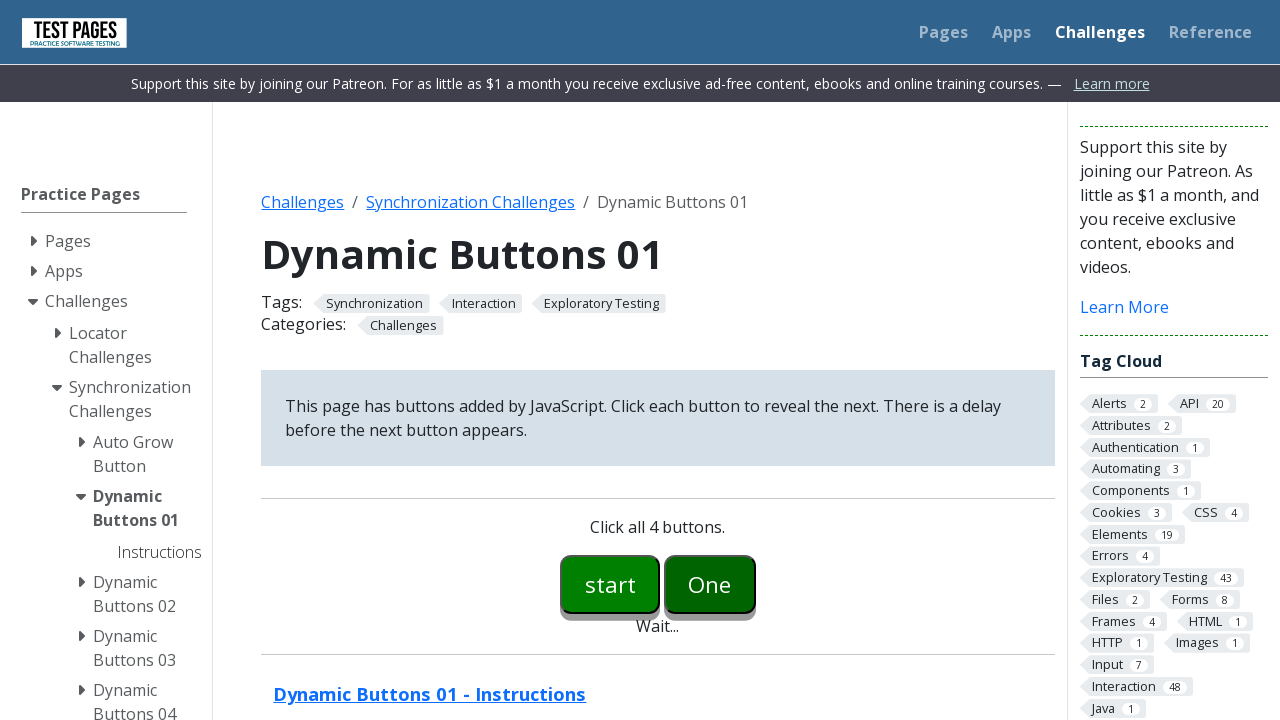

Clicked button02 at (756, 584) on #button02
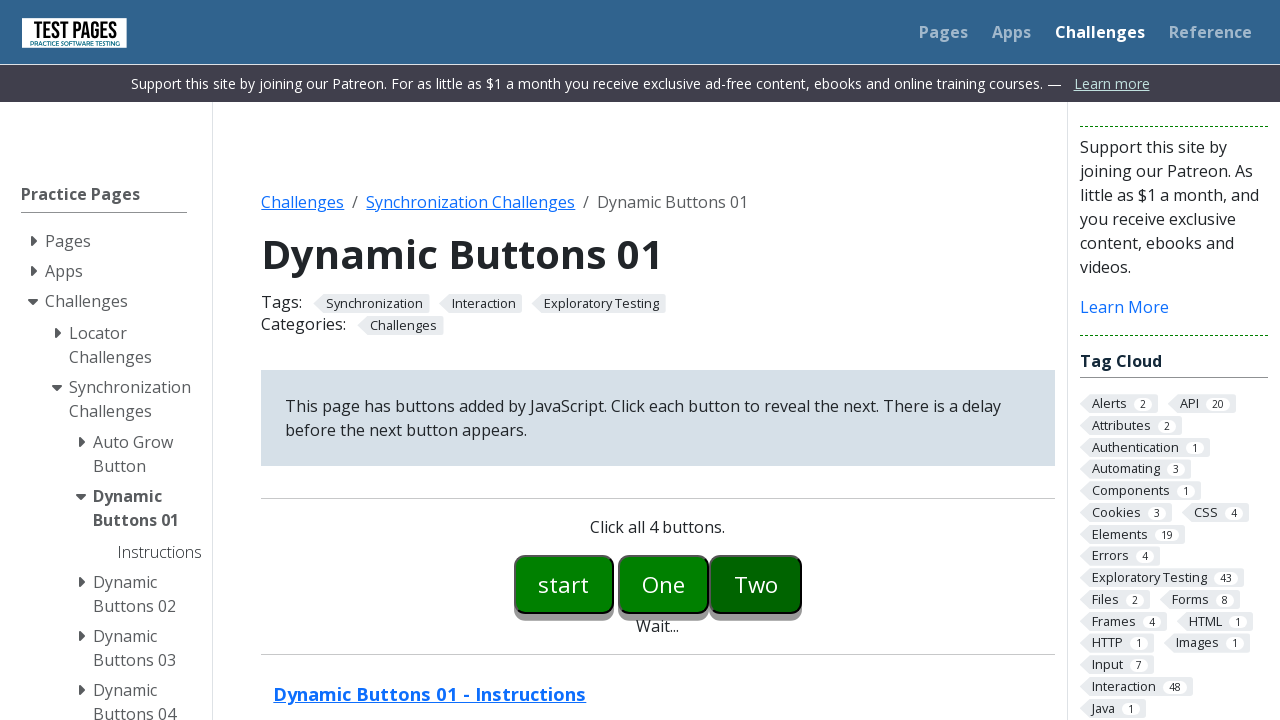

Clicked button03 at (802, 584) on #button03
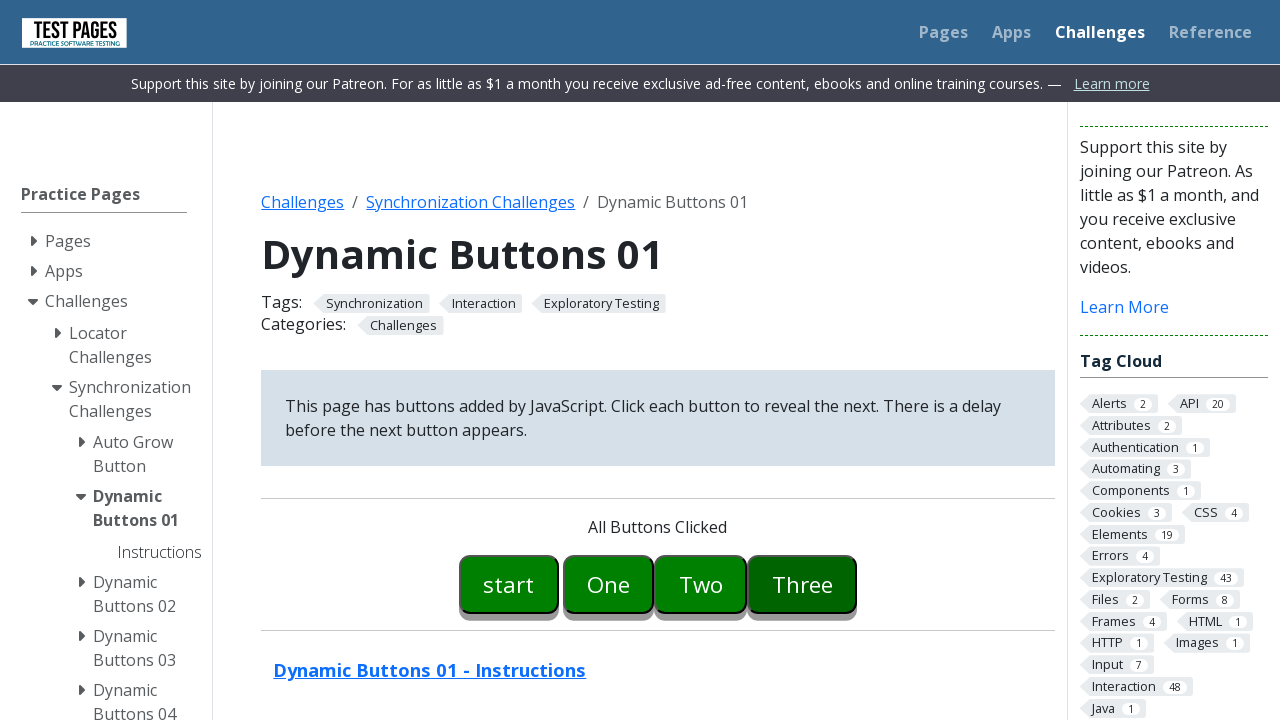

Located success message element
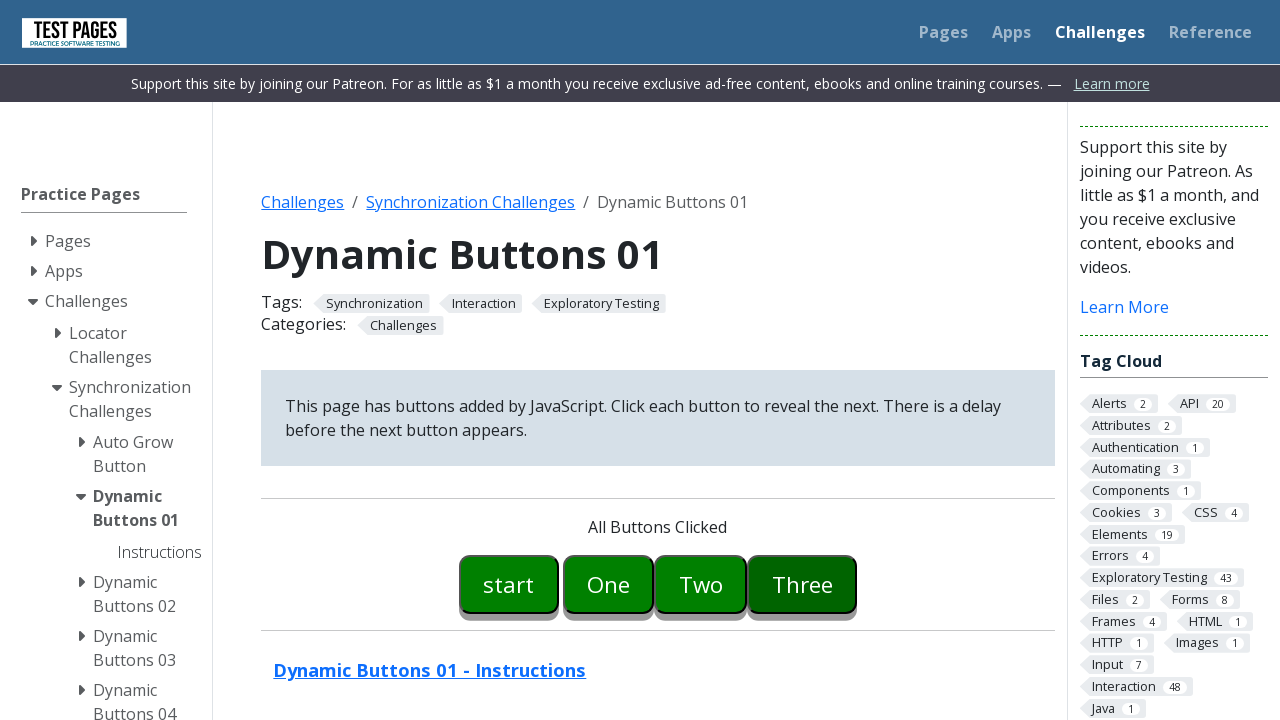

Verified success message 'All Buttons Clicked' appeared
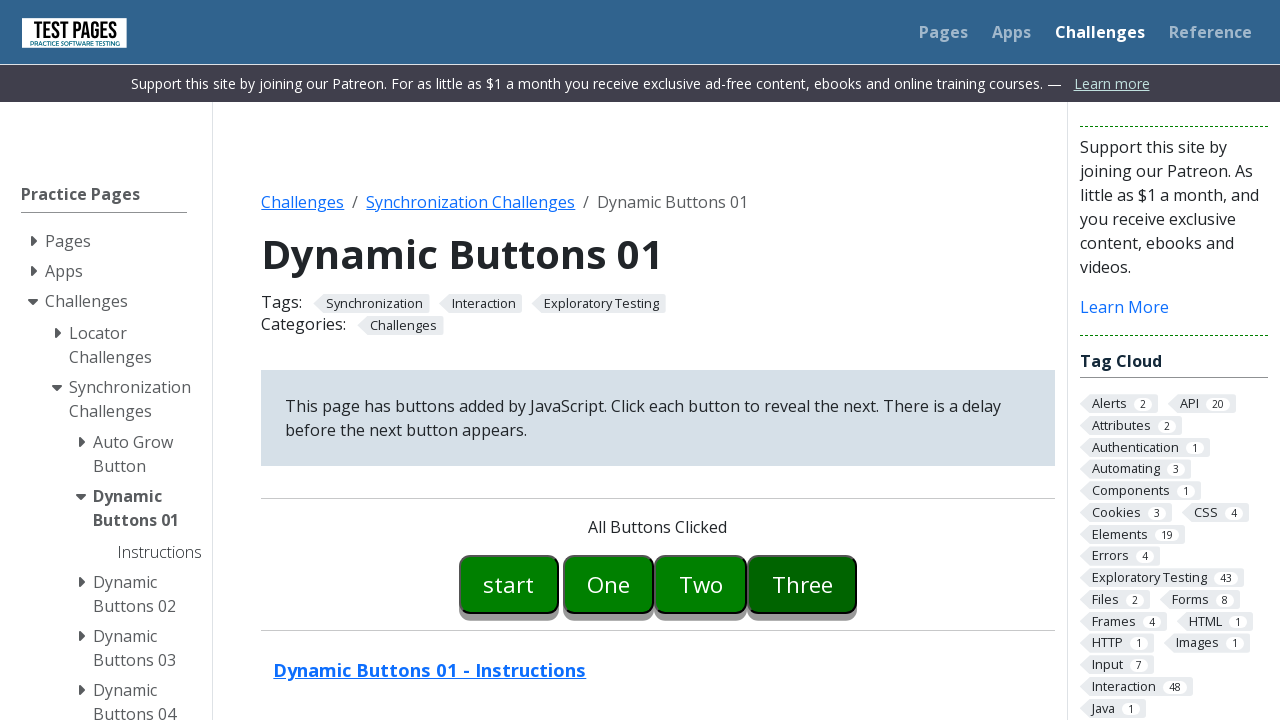

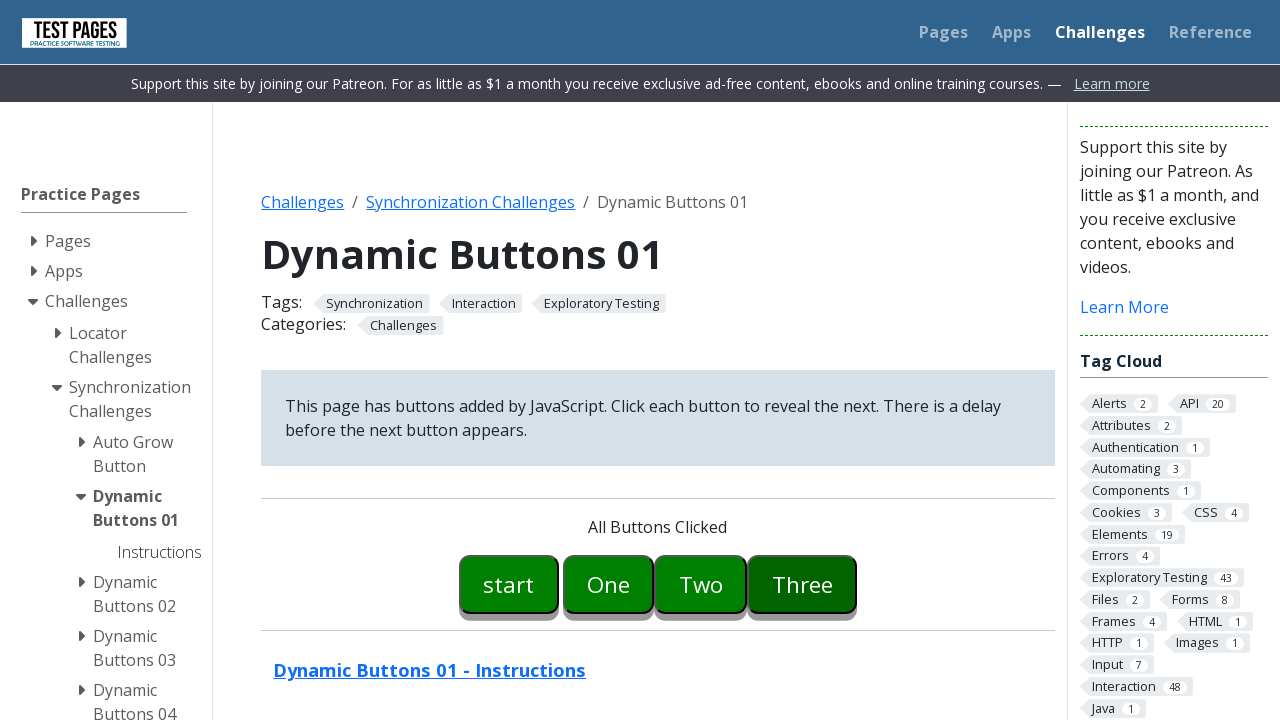